Tests select menu functionality by selecting options from both single and multi-select dropdowns on the DemoQA website

Starting URL: https://demoqa.com/select-menu

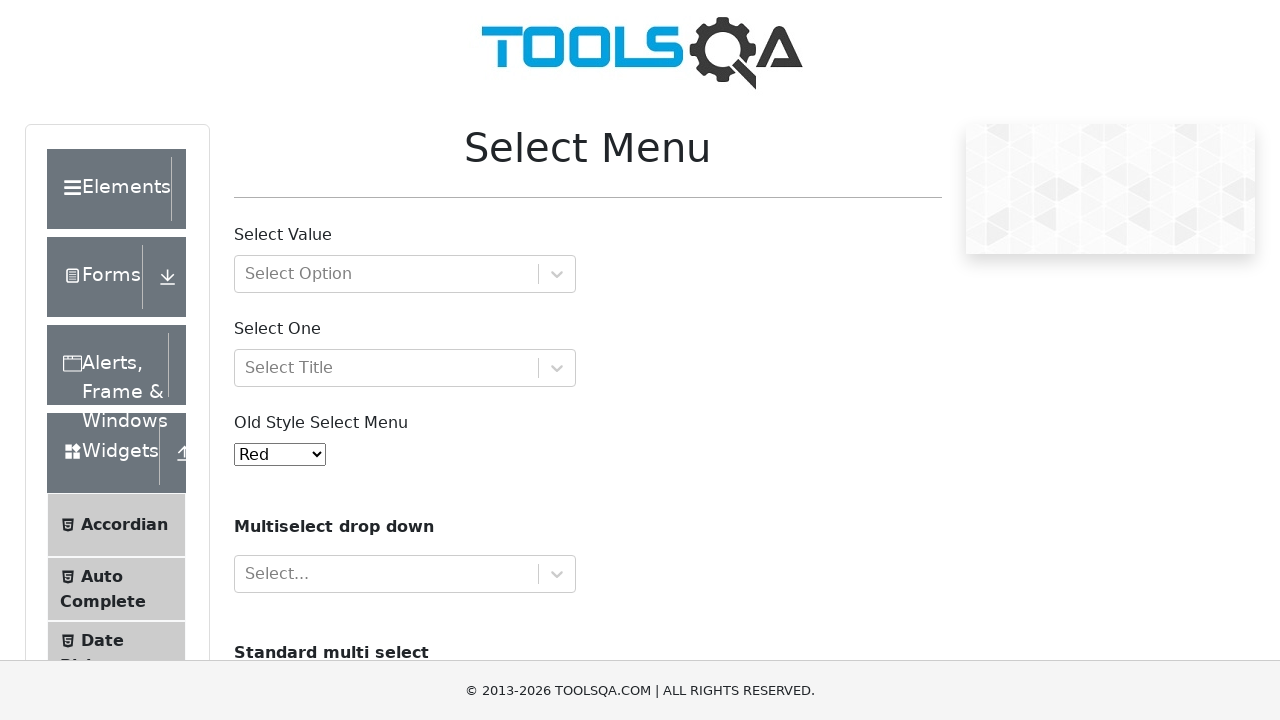

Filled single select dropdown input with 'Ms.' on input#react-select-3-input
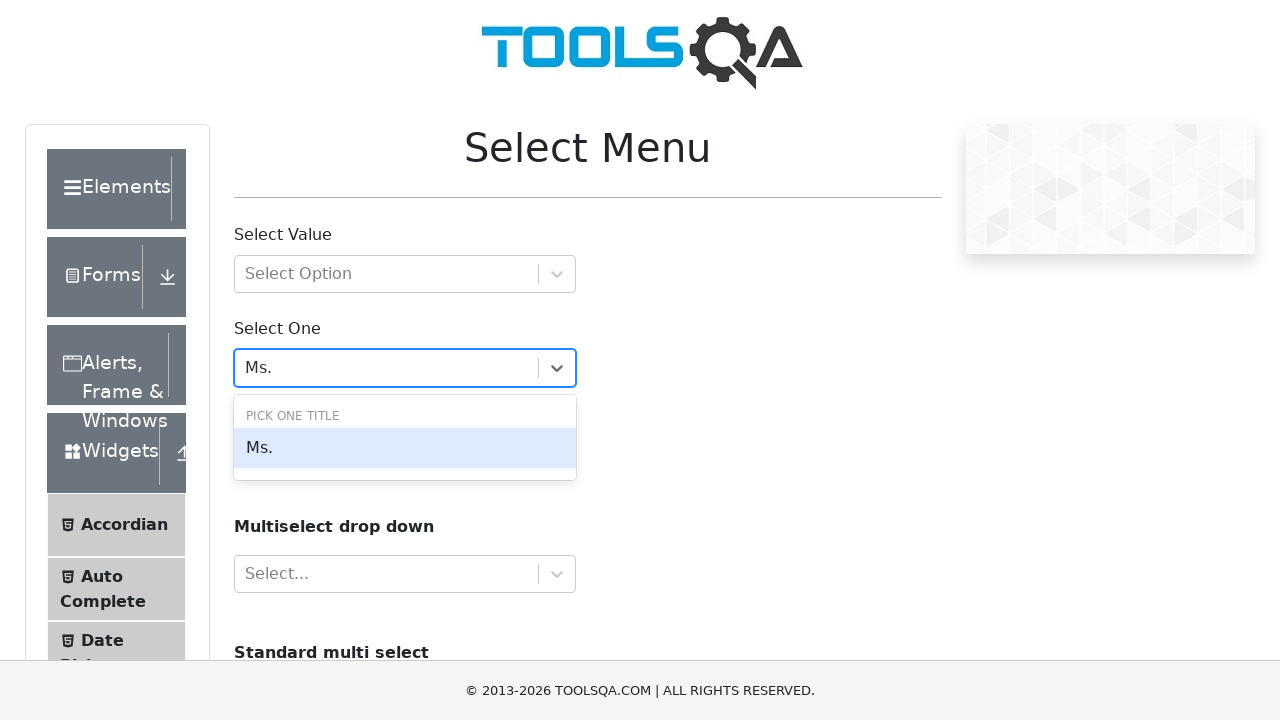

Pressed Enter to select 'Ms.' from single select dropdown on input#react-select-3-input
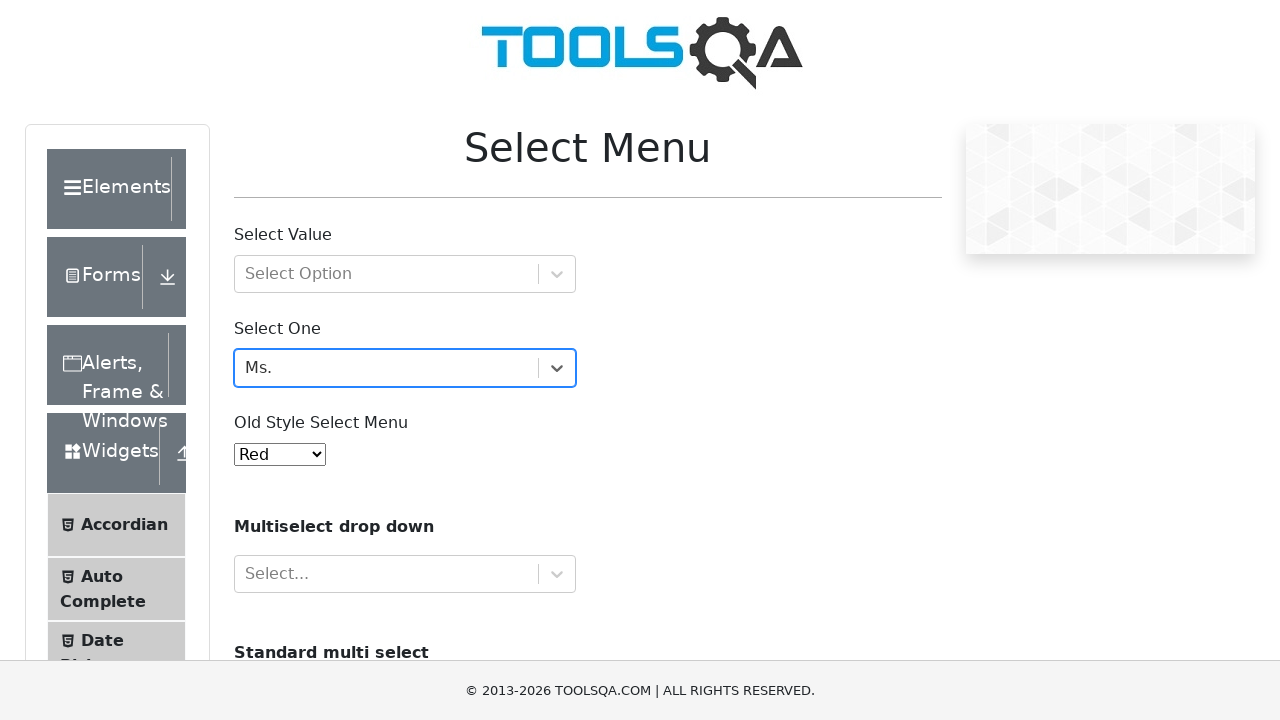

Navigated to select menu page
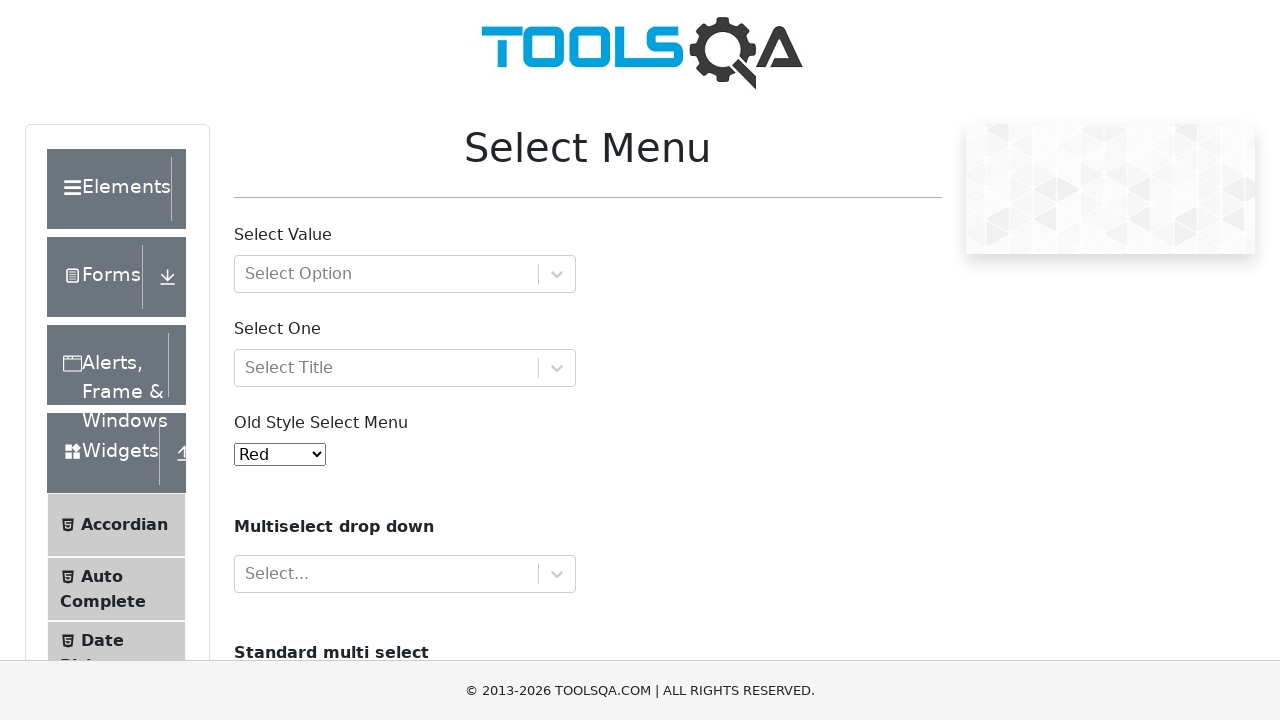

Filled multi-select dropdown input with 'Green' on input#react-select-4-input
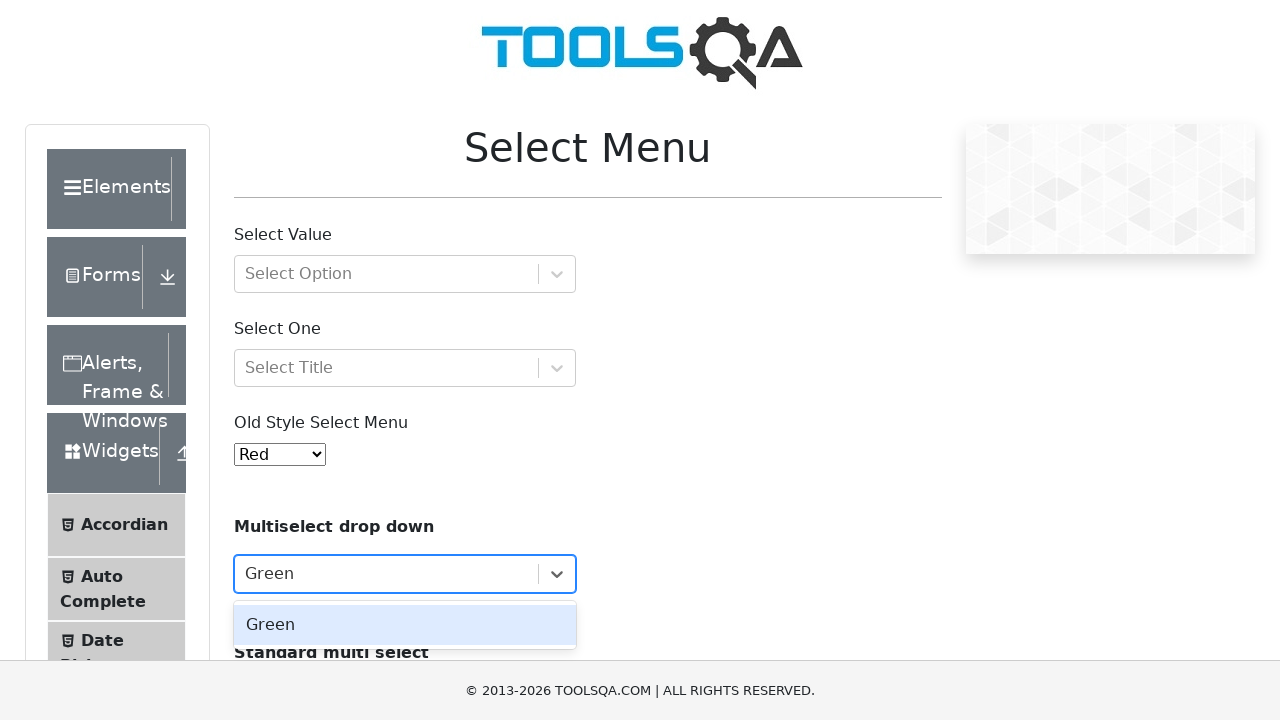

Pressed Enter to select 'Green' from multi-select dropdown on input#react-select-4-input
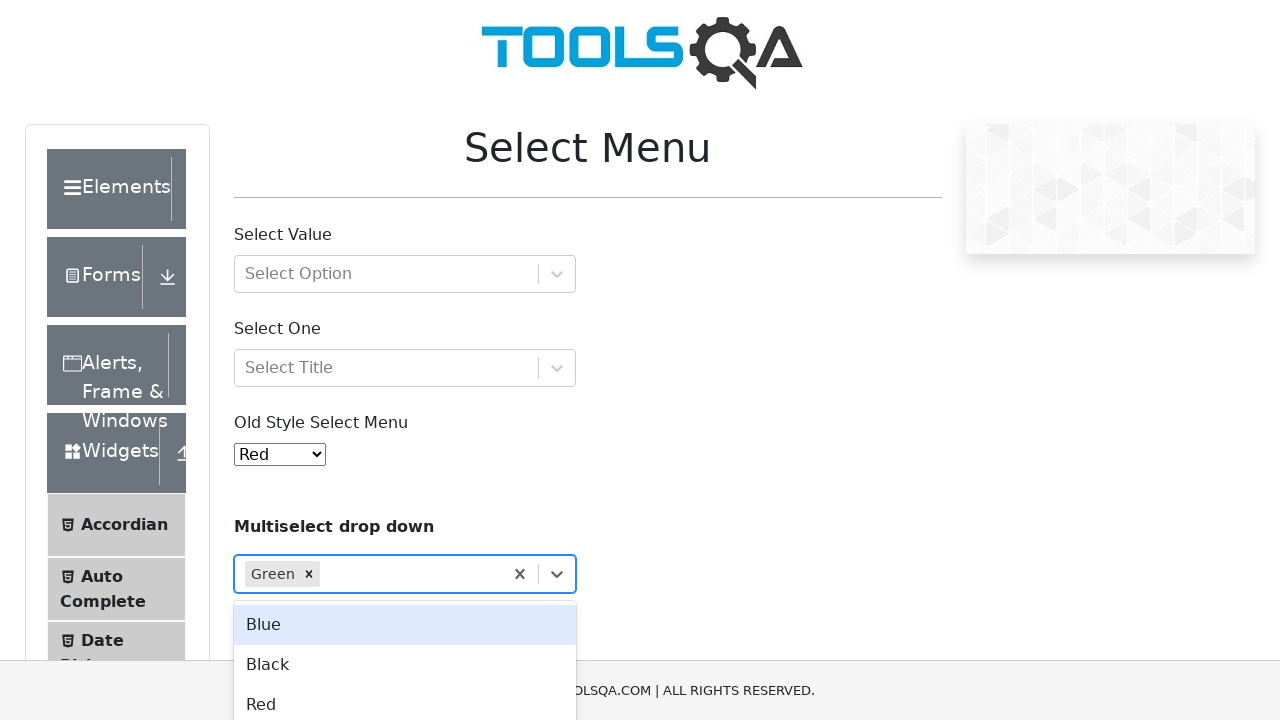

Filled multi-select dropdown input with 'Black' on input#react-select-4-input
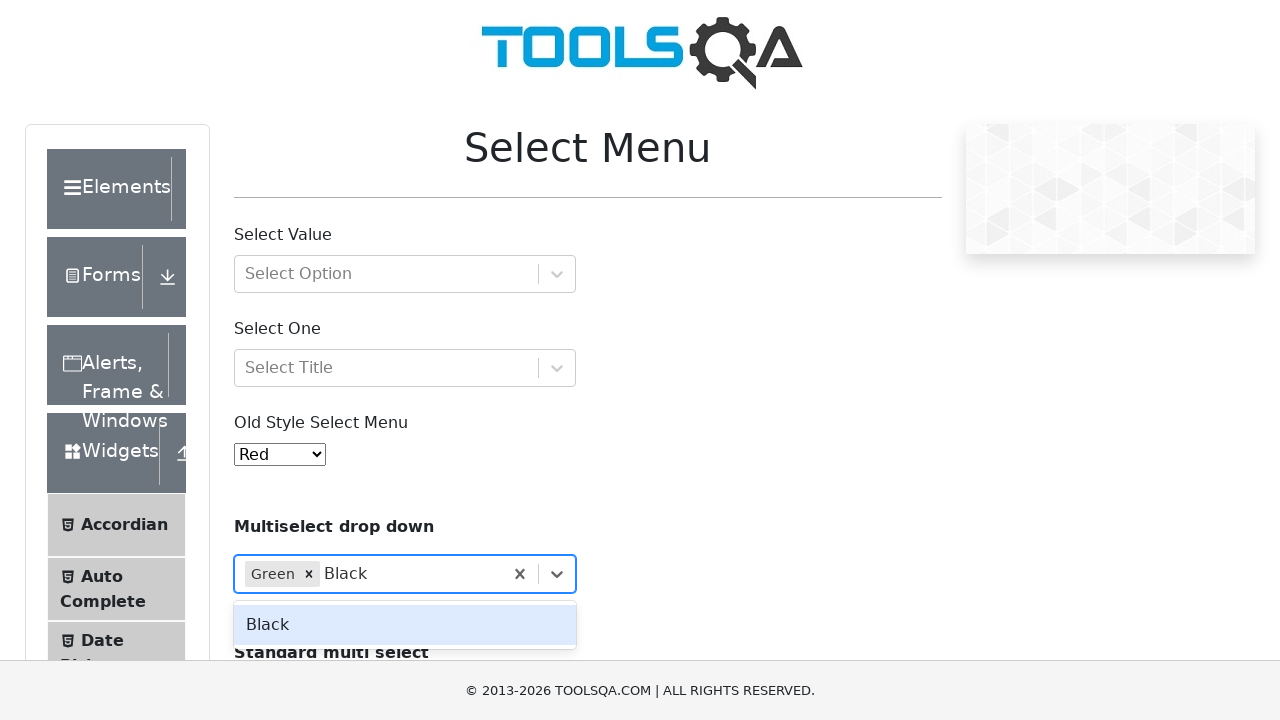

Pressed Enter to select 'Black' from multi-select dropdown on input#react-select-4-input
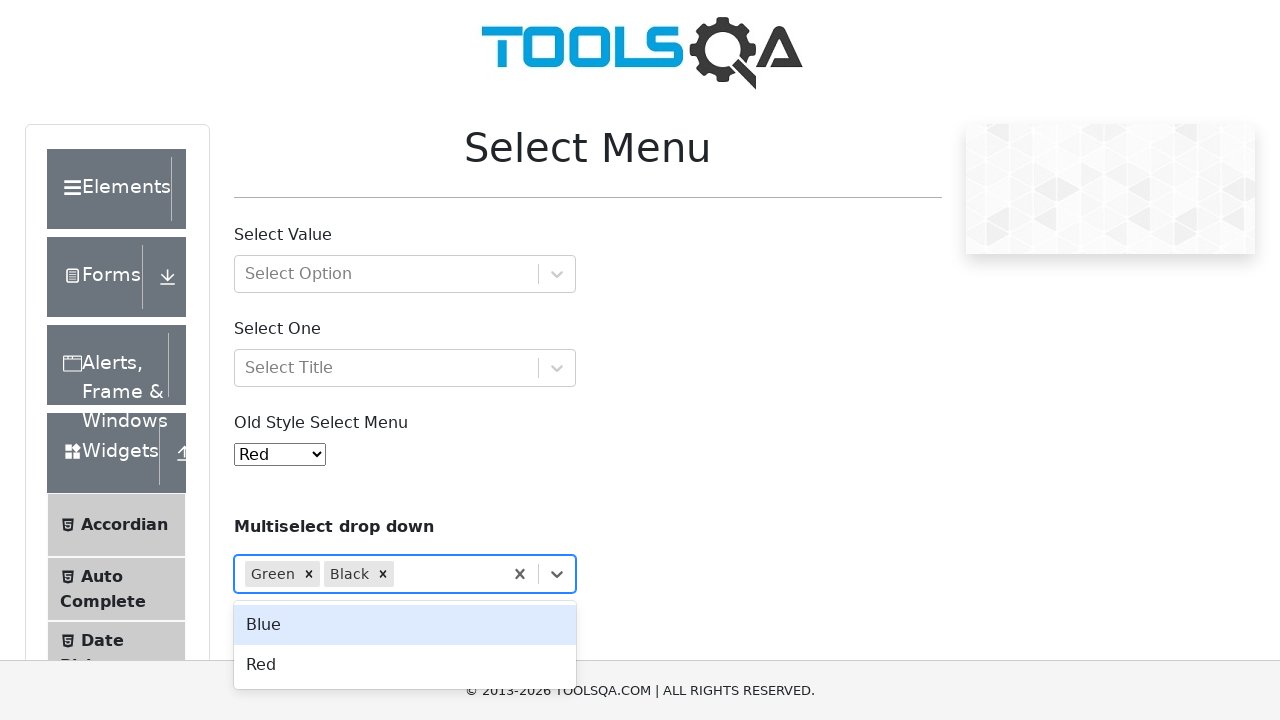

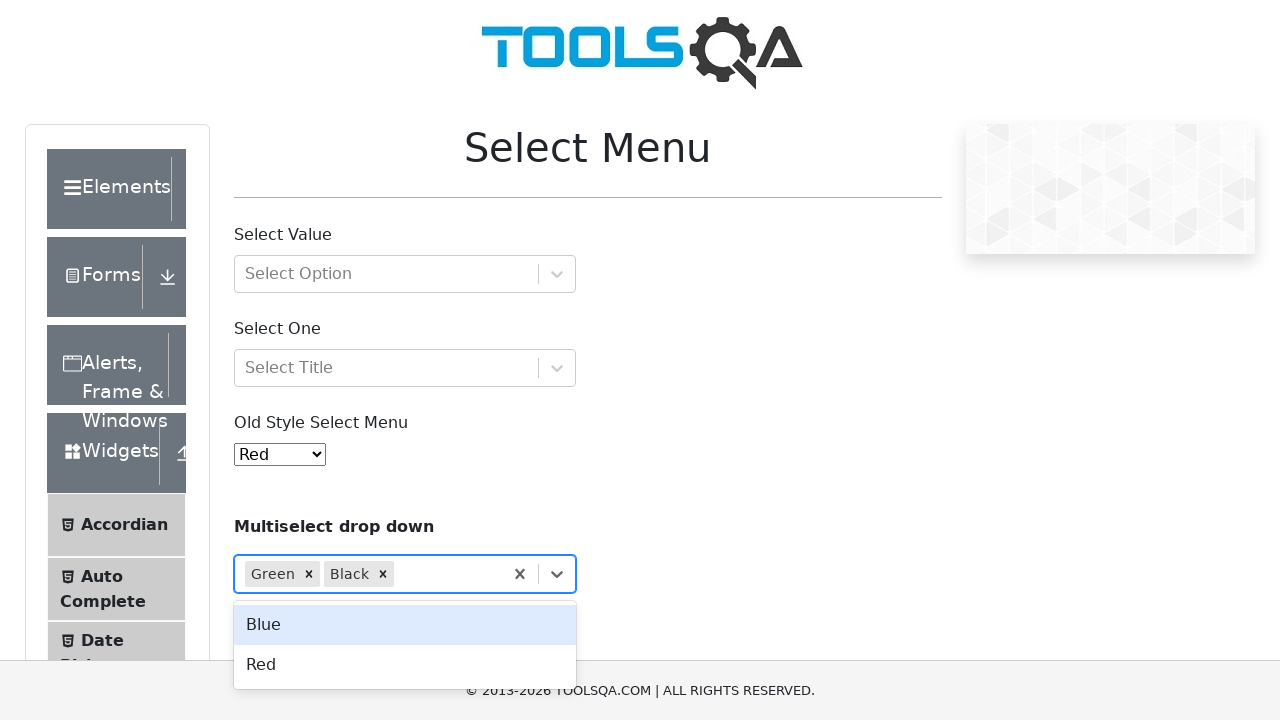